Tests clicking the Selenium Certification Training banner and verifies a new page opens on toolsqa.com

Starting URL: https://demoqa.com/

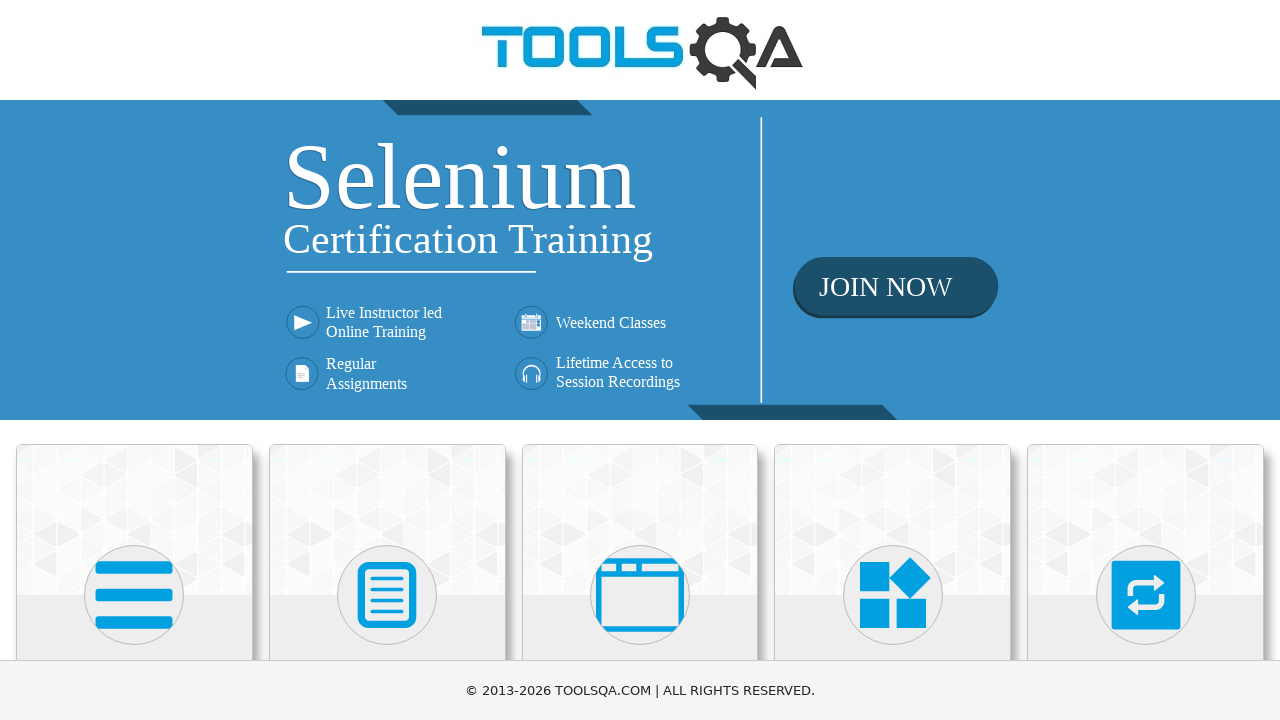

Waited for Selenium Online Training banner to load
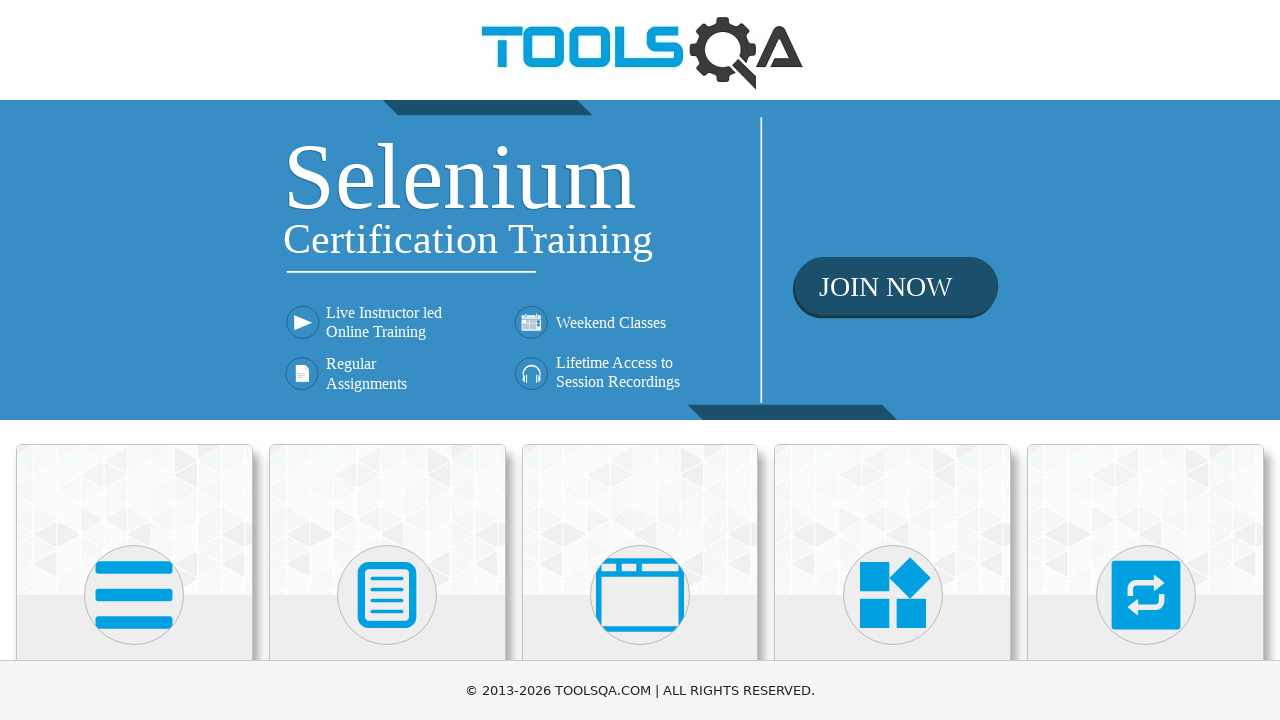

Located Selenium Online Training banner element
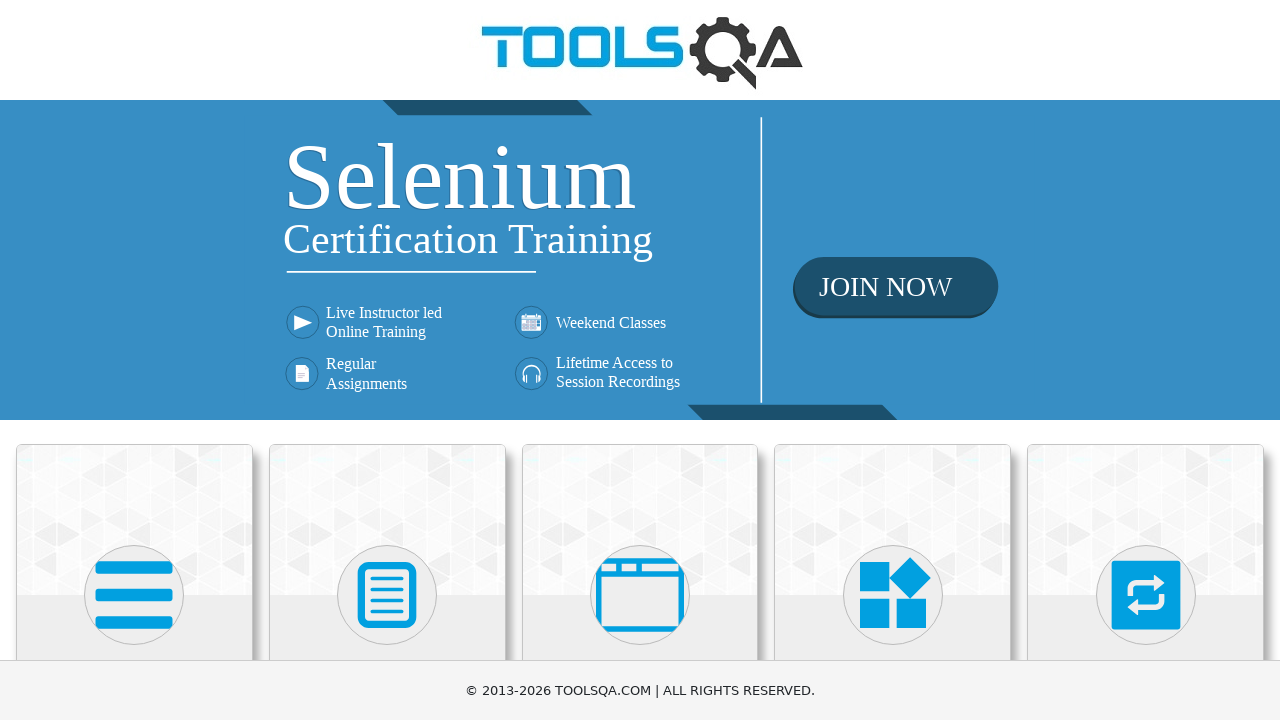

Scrolled to Selenium Online Training banner
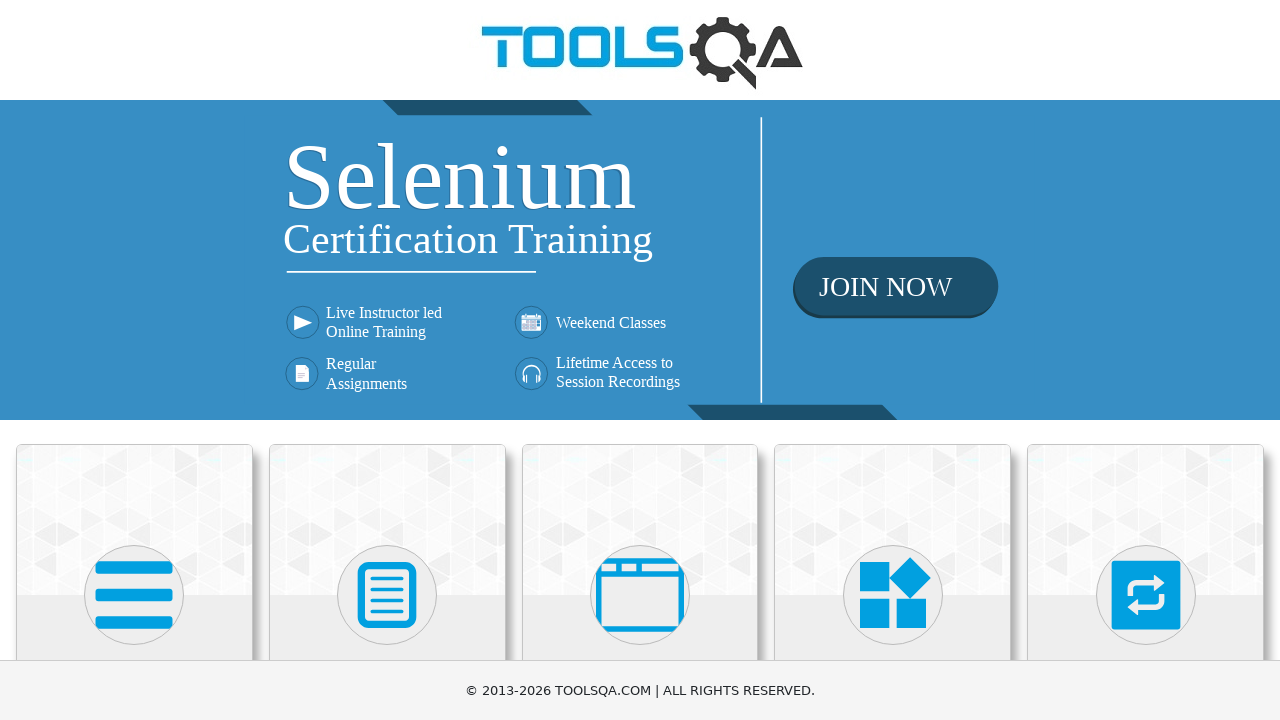

Clicked Selenium Online Training banner at (640, 260) on img[alt='Selenium Online Training']
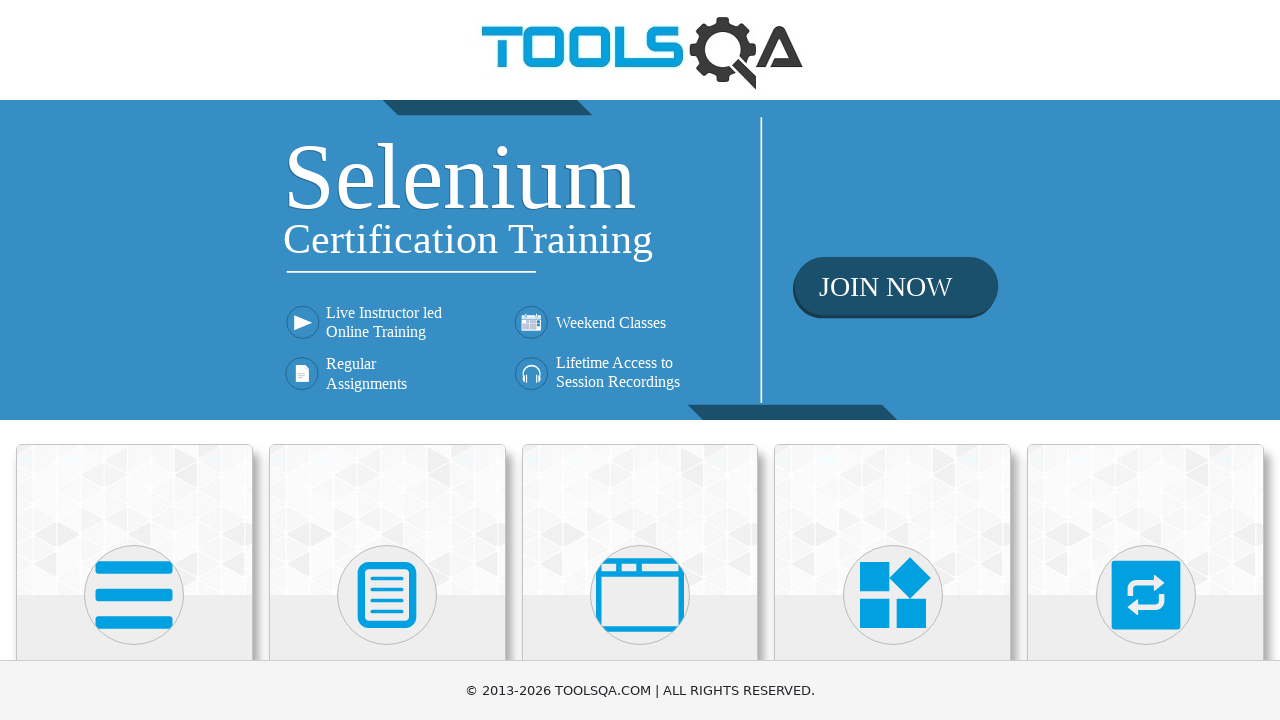

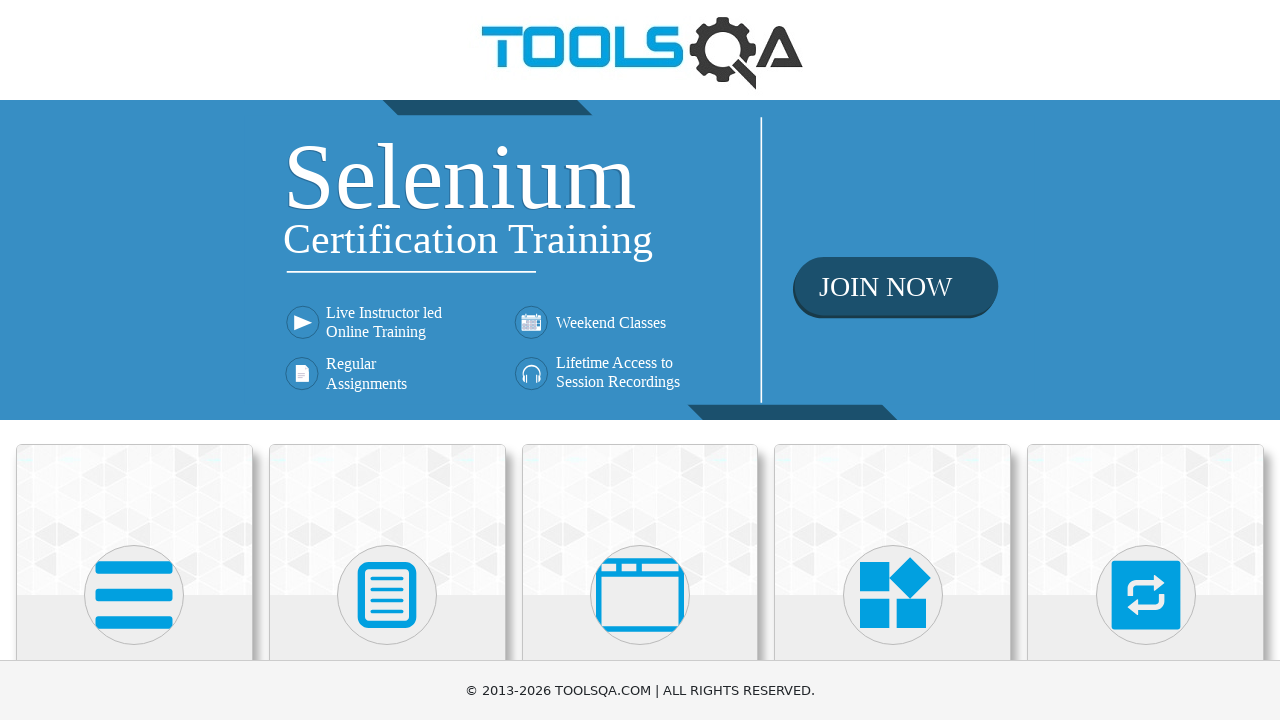